Tests draggable functionality by moving a draggable element to a specific offset position

Starting URL: http://jqueryui.com/draggable/

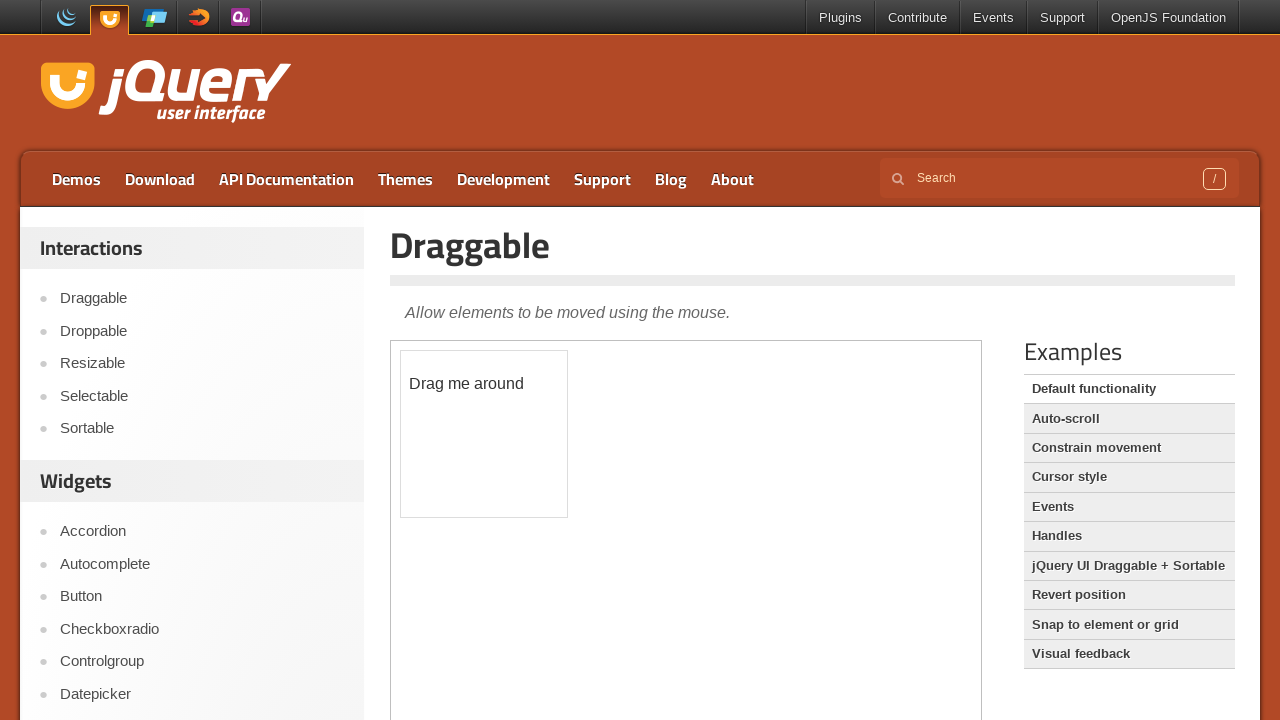

Located iframe containing draggable element
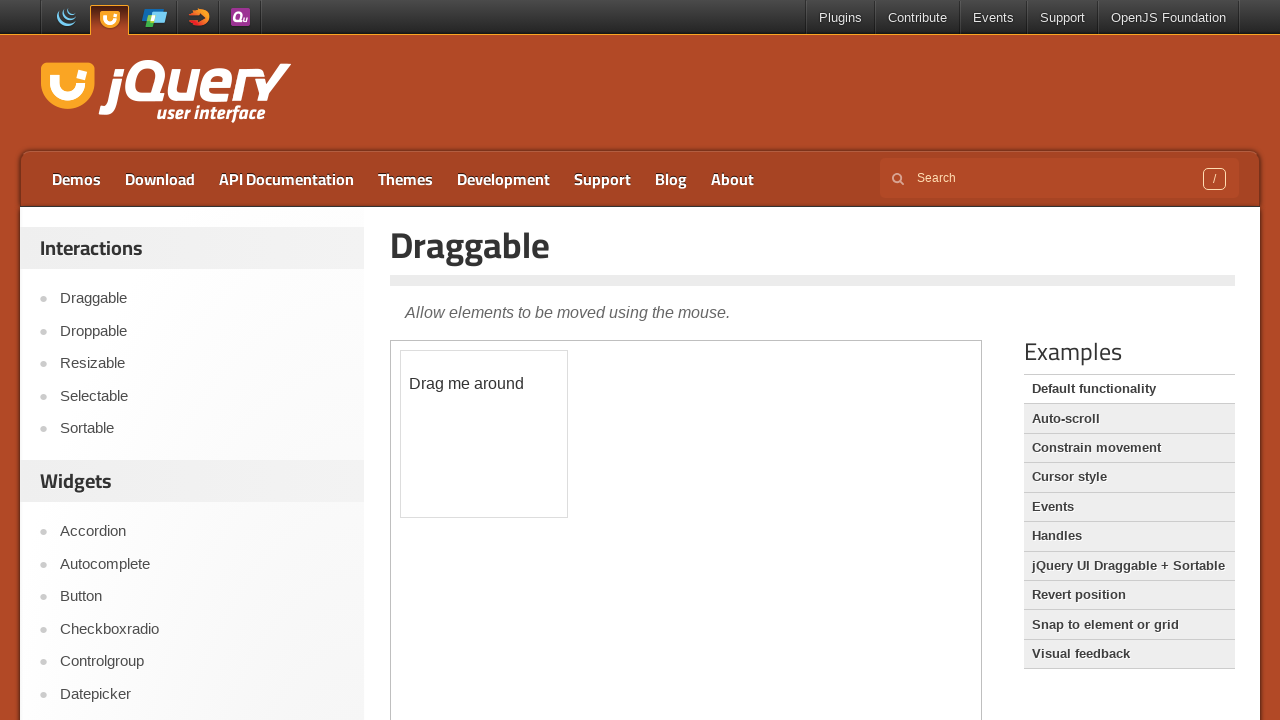

Located draggable element with ID 'draggable'
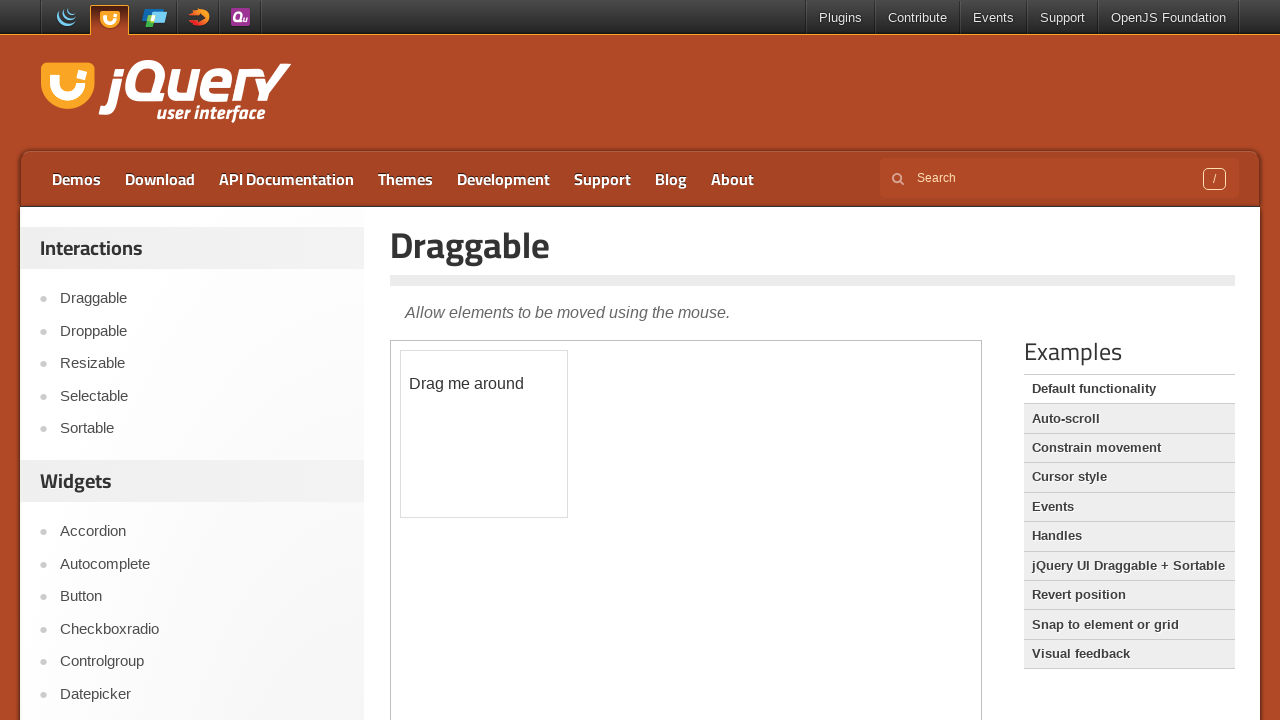

Dragged element to offset position (x: 20, y: 20) at (421, 371)
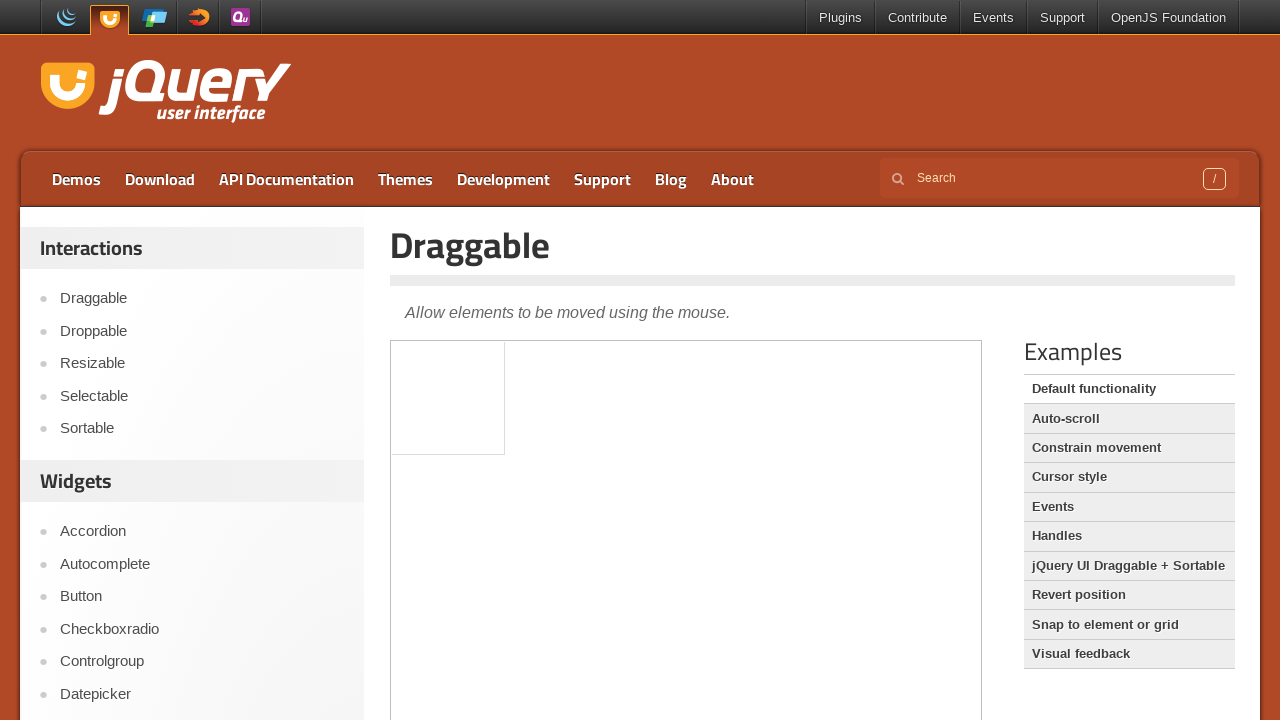

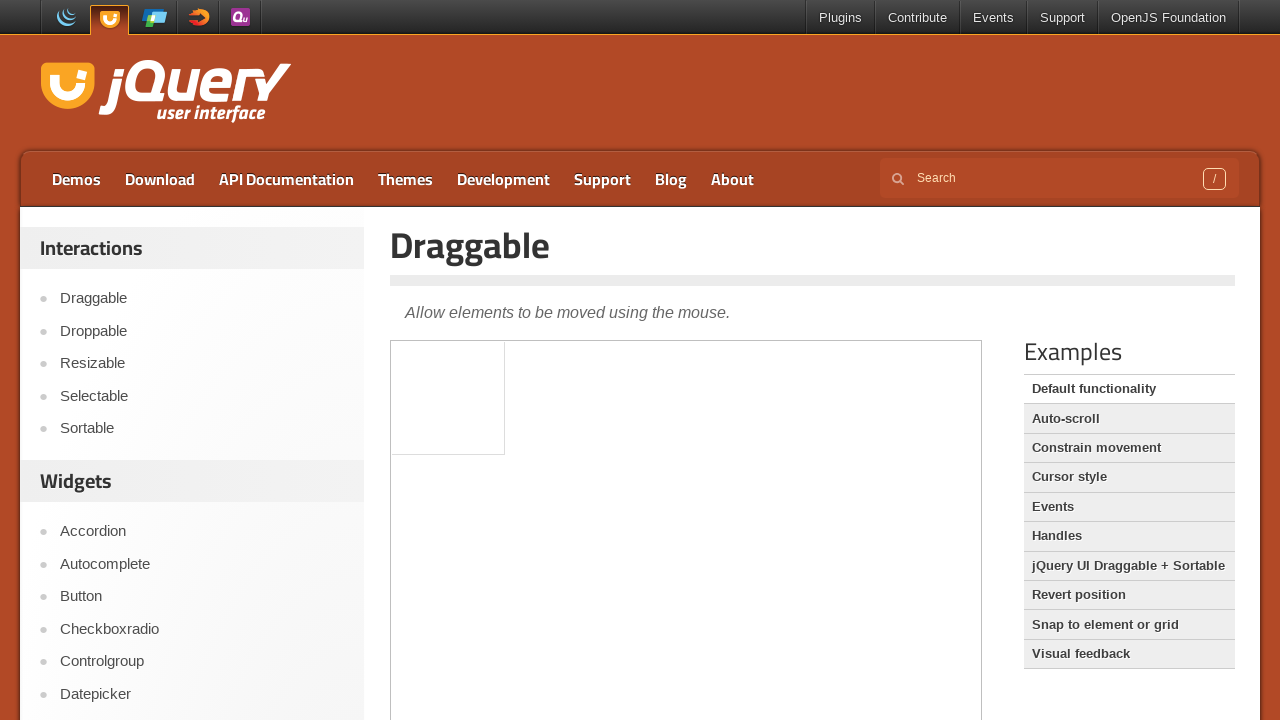